Tests the UK visa checker for an Australian national coming for tourism, verifying they don't need a visa

Starting URL: https://www.gov.uk/check-uk-visa

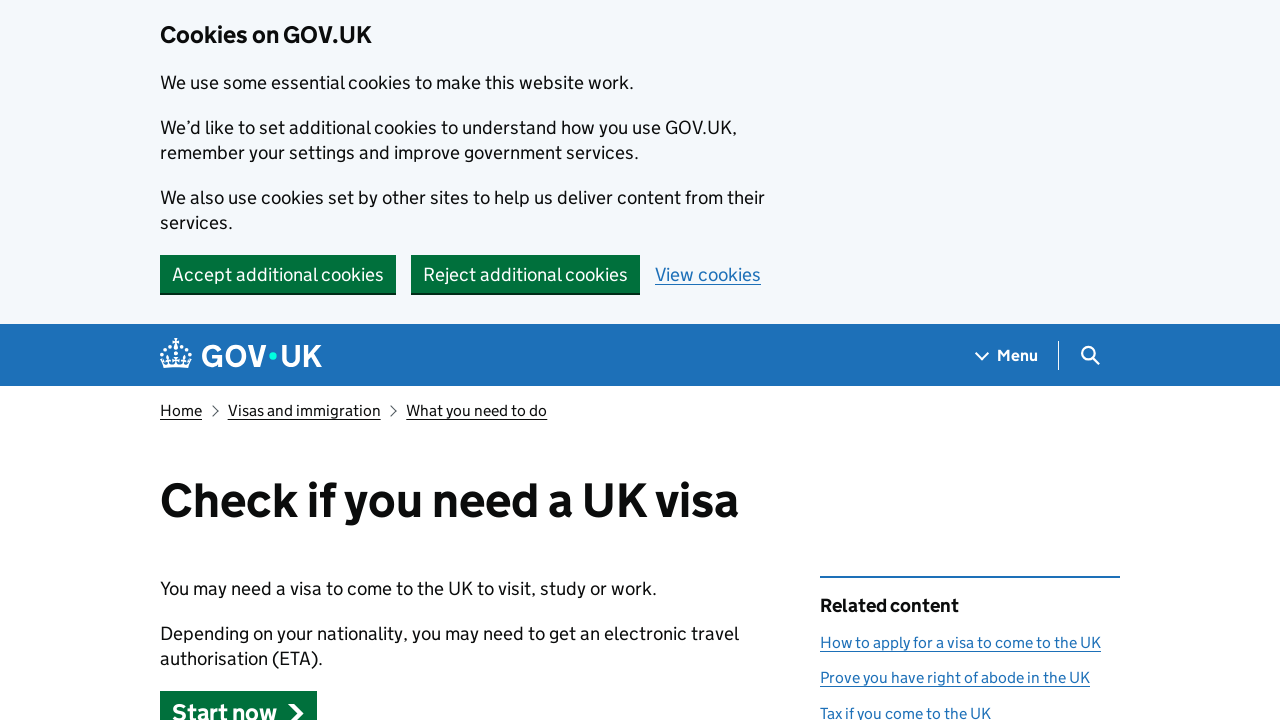

Clicked start button to begin UK visa checker at (238, 698) on .gem-c-button.govuk-button.govuk-button--start
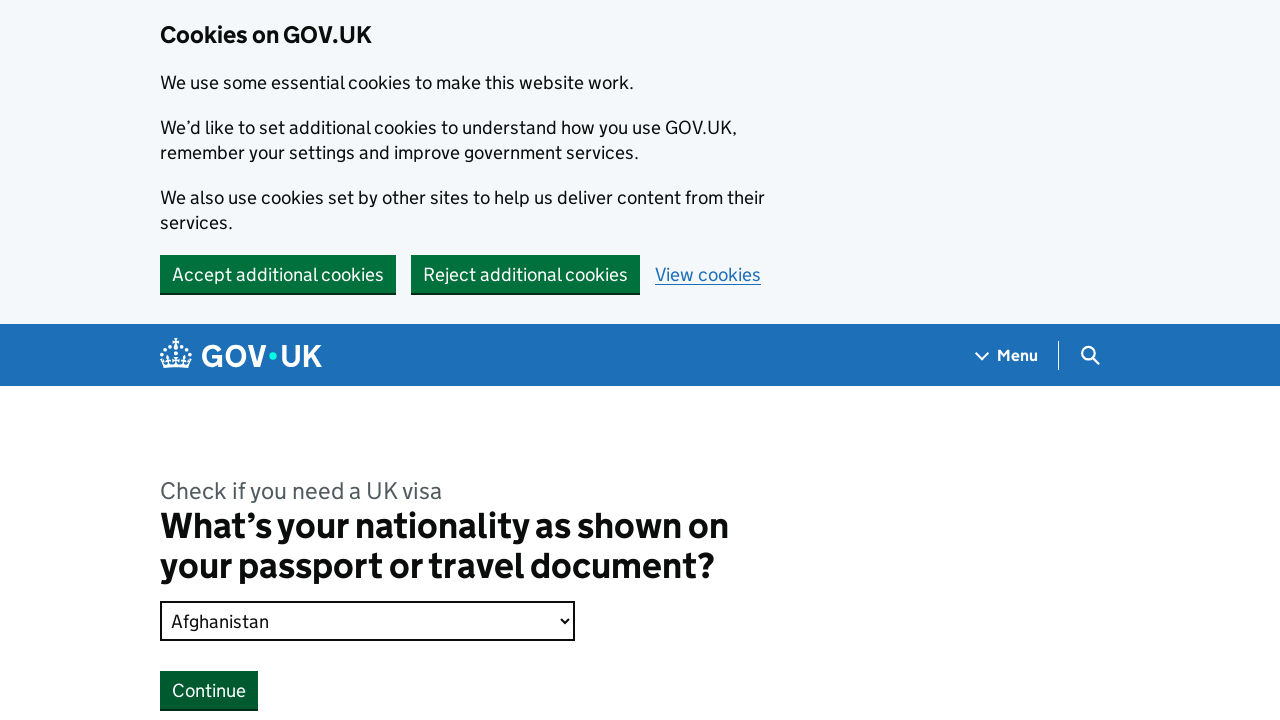

Selected Australia from nationality dropdown on .govuk-select
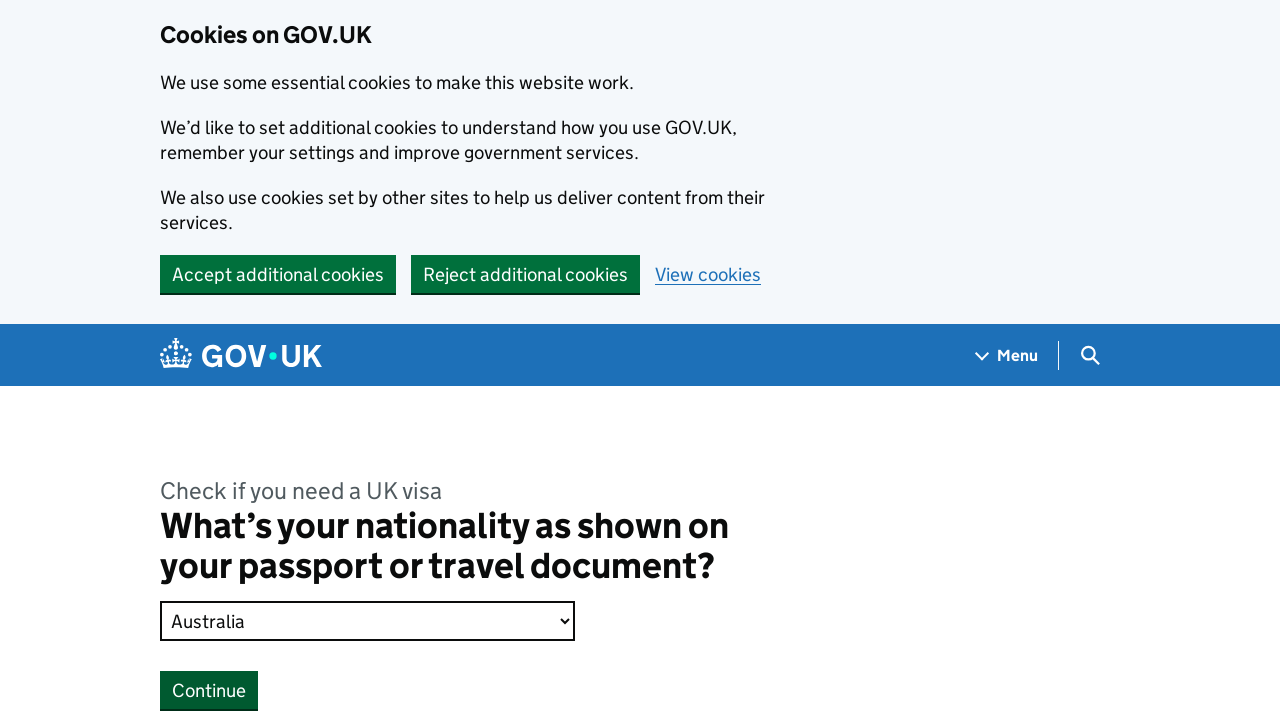

Clicked continue button after selecting nationality at (209, 690) on .gem-c-button.govuk-button.gem-c-button--bottom-margin
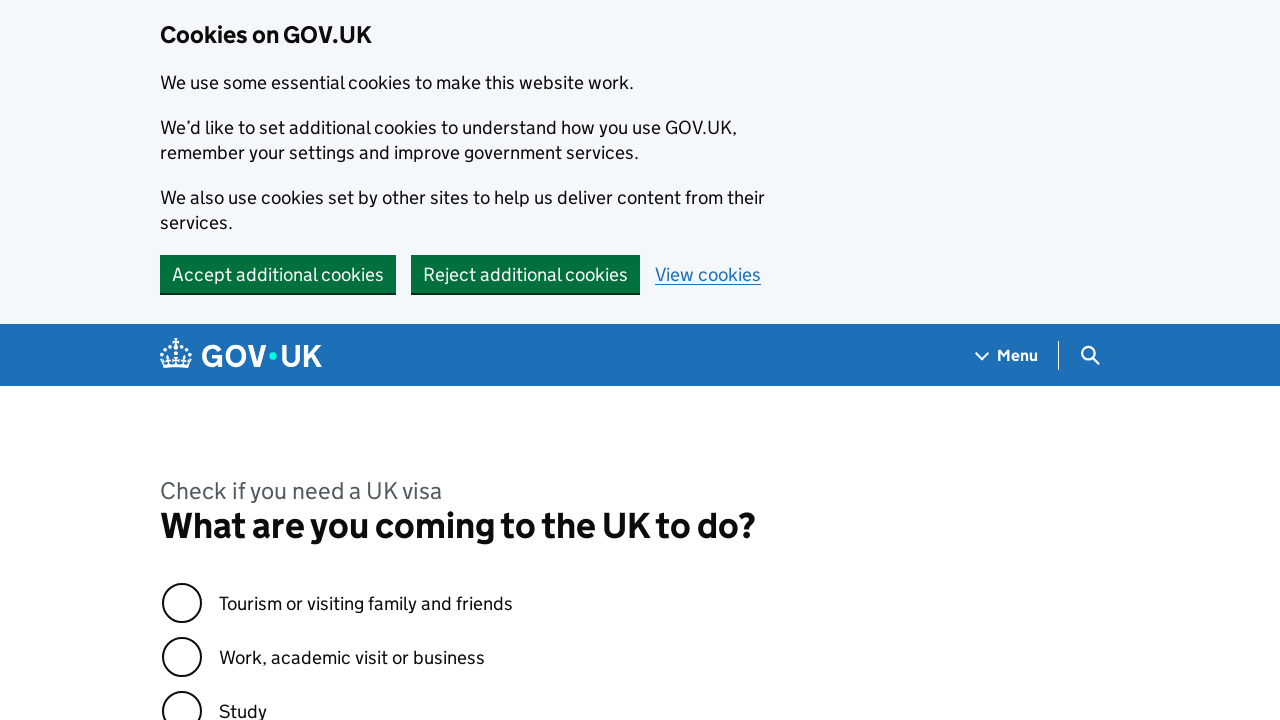

Selected Tourism as the reason for visit at (182, 603) on .govuk-radios div:first-child input
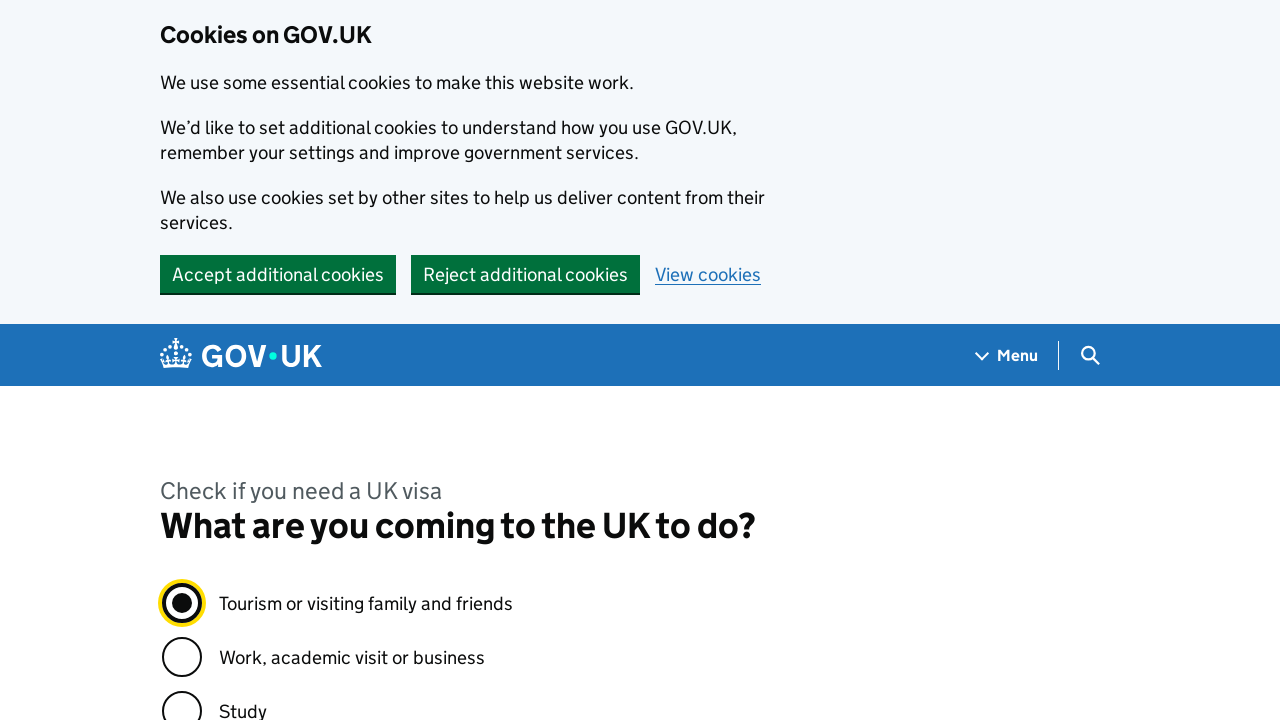

Clicked continue button after selecting tourism at (209, 360) on .gem-c-button.govuk-button.gem-c-button--bottom-margin
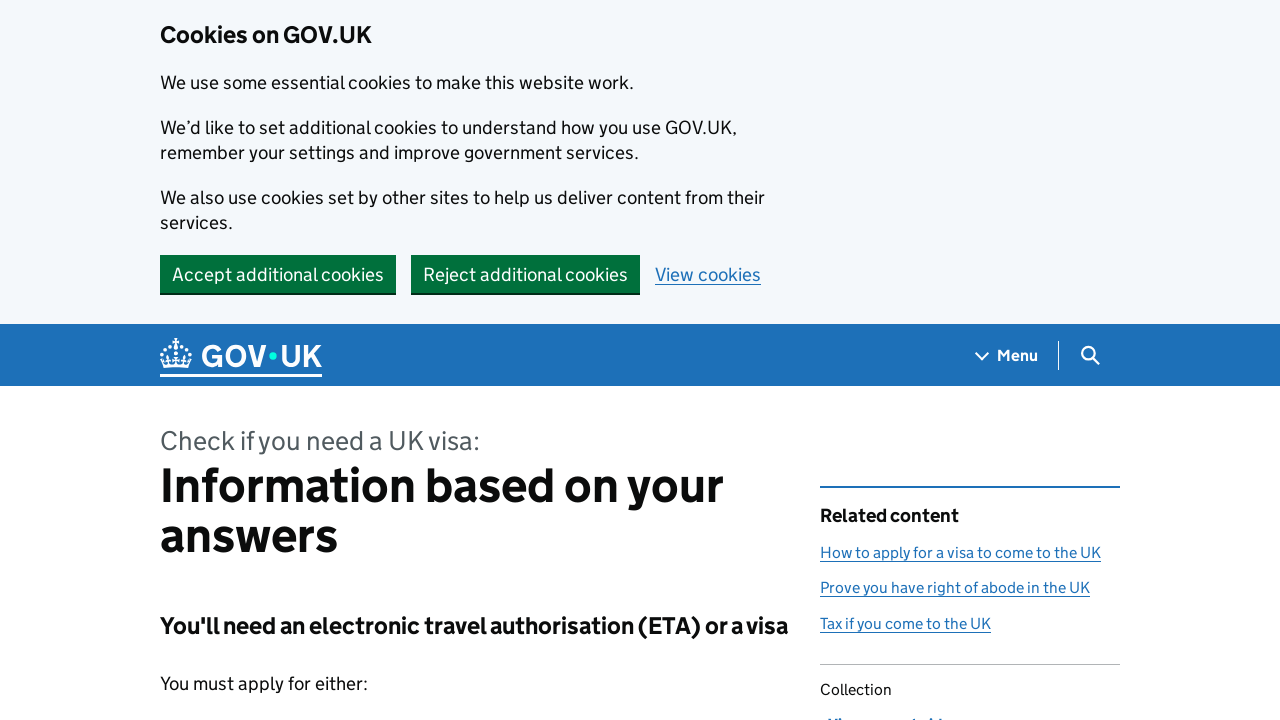

Visa check result loaded confirming Australian tourists do not need a visa
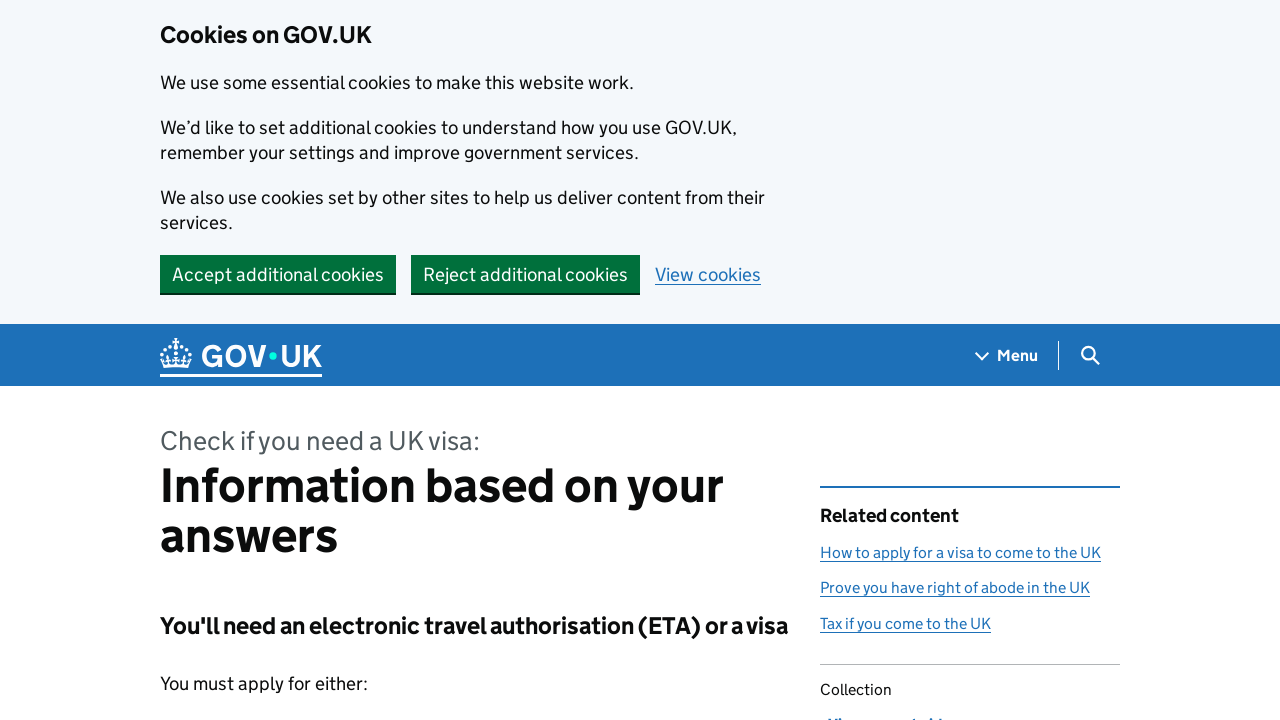

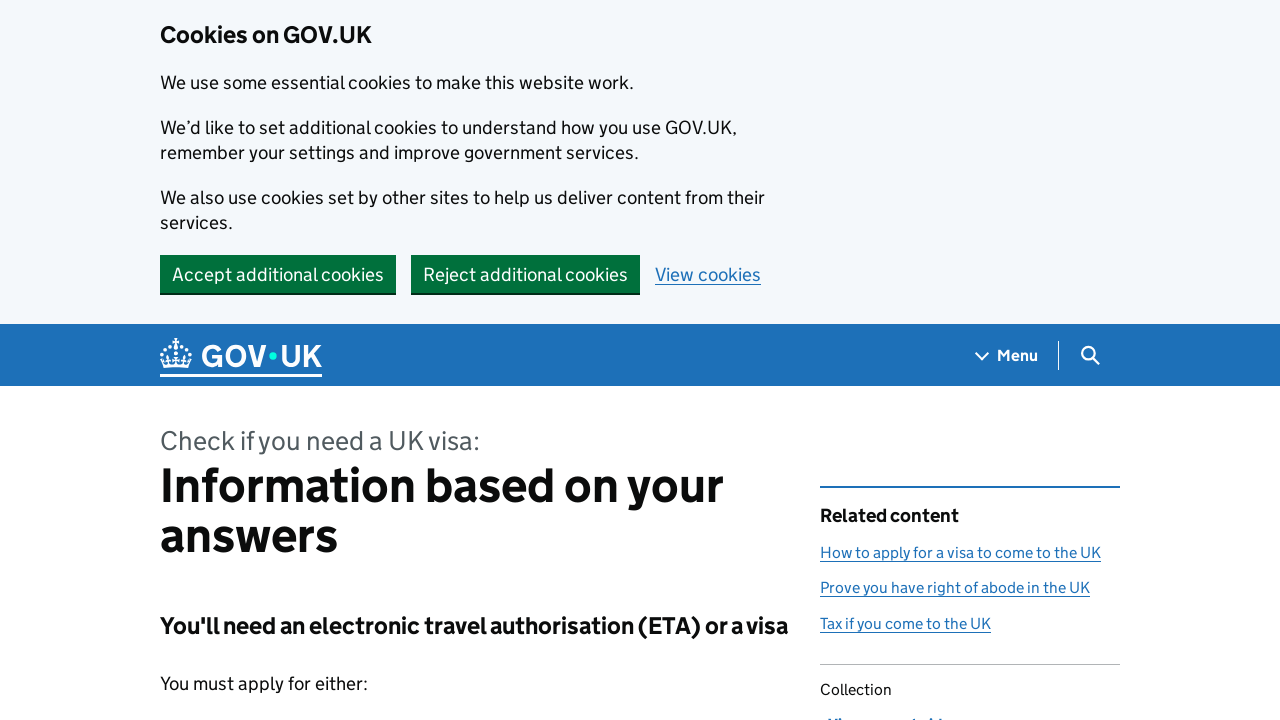